Tests marking all todo items as completed using the toggle-all checkbox

Starting URL: https://demo.playwright.dev/todomvc

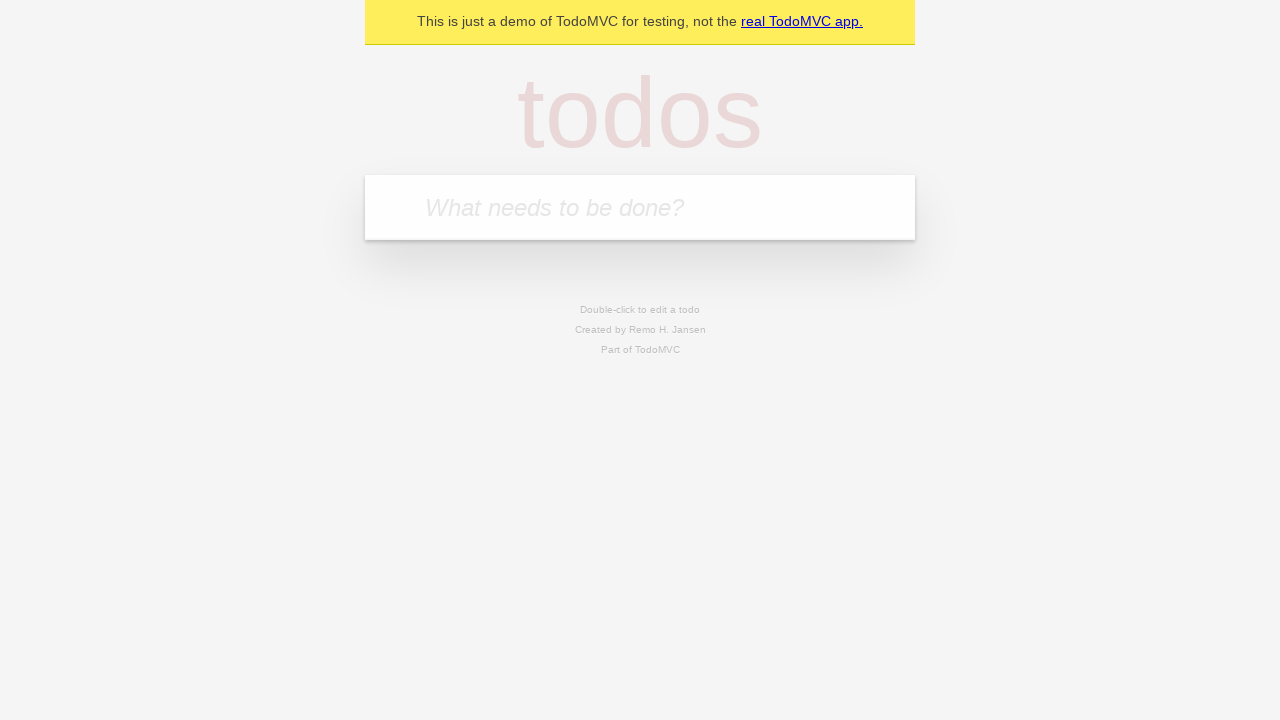

Filled new todo input with 'complete code challenge for reach' on input.new-todo
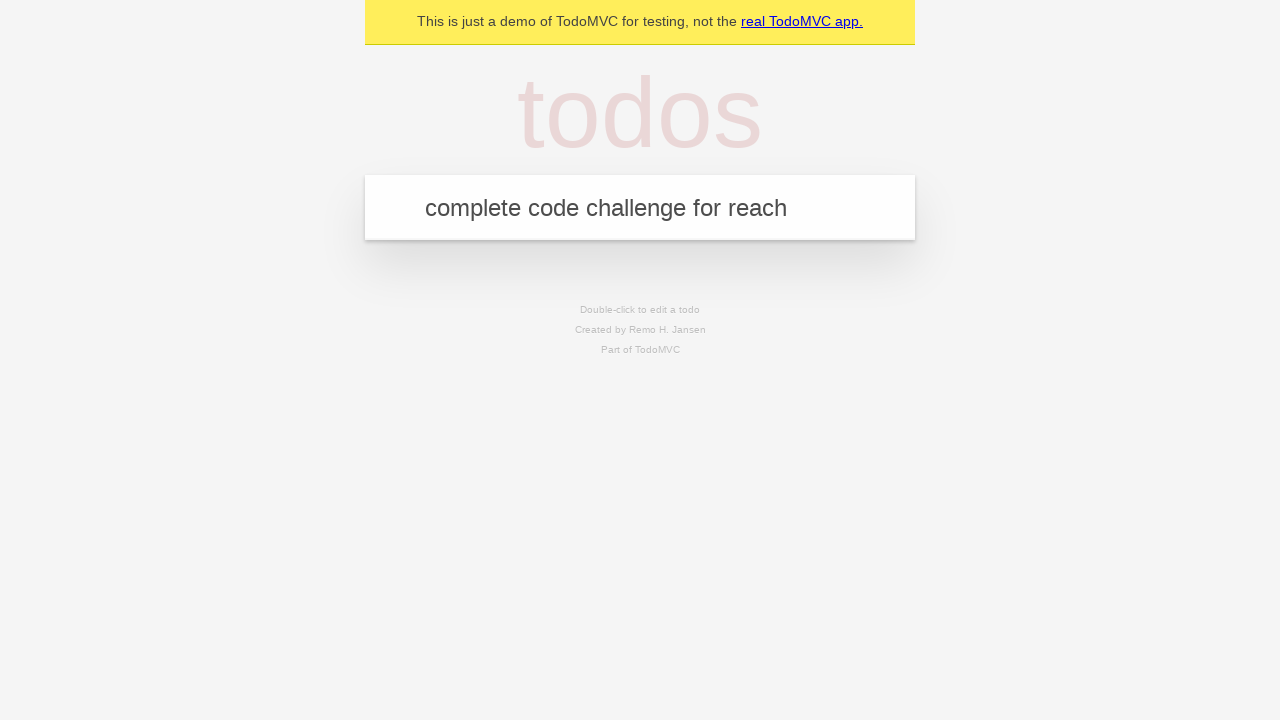

Pressed Enter to create todo item 'complete code challenge for reach' on input.new-todo
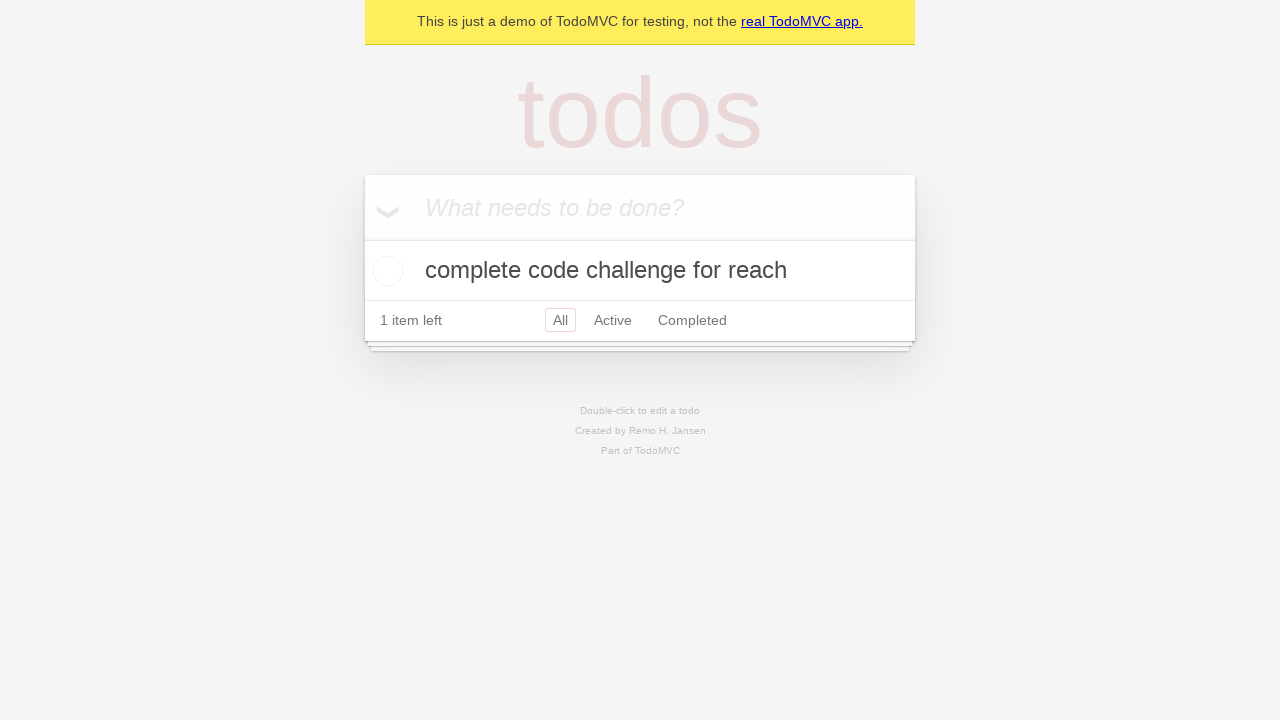

Filled new todo input with 'ensure coverage for all items is automated' on input.new-todo
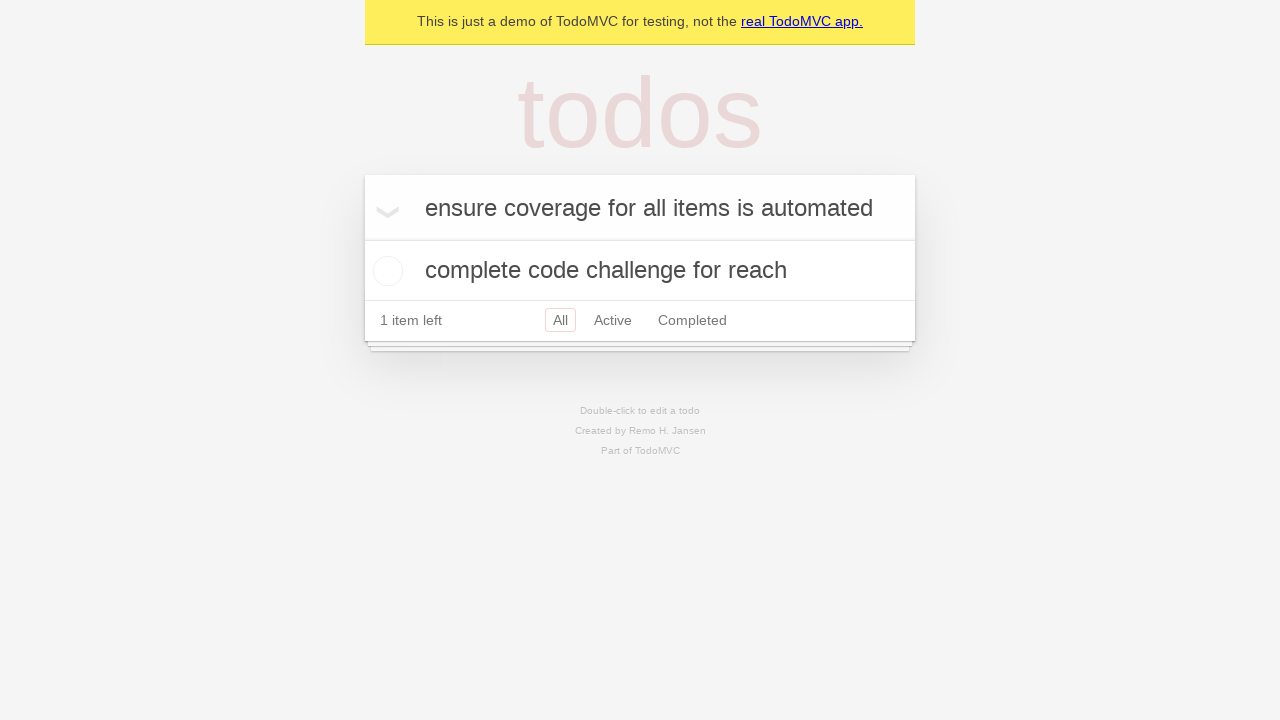

Pressed Enter to create todo item 'ensure coverage for all items is automated' on input.new-todo
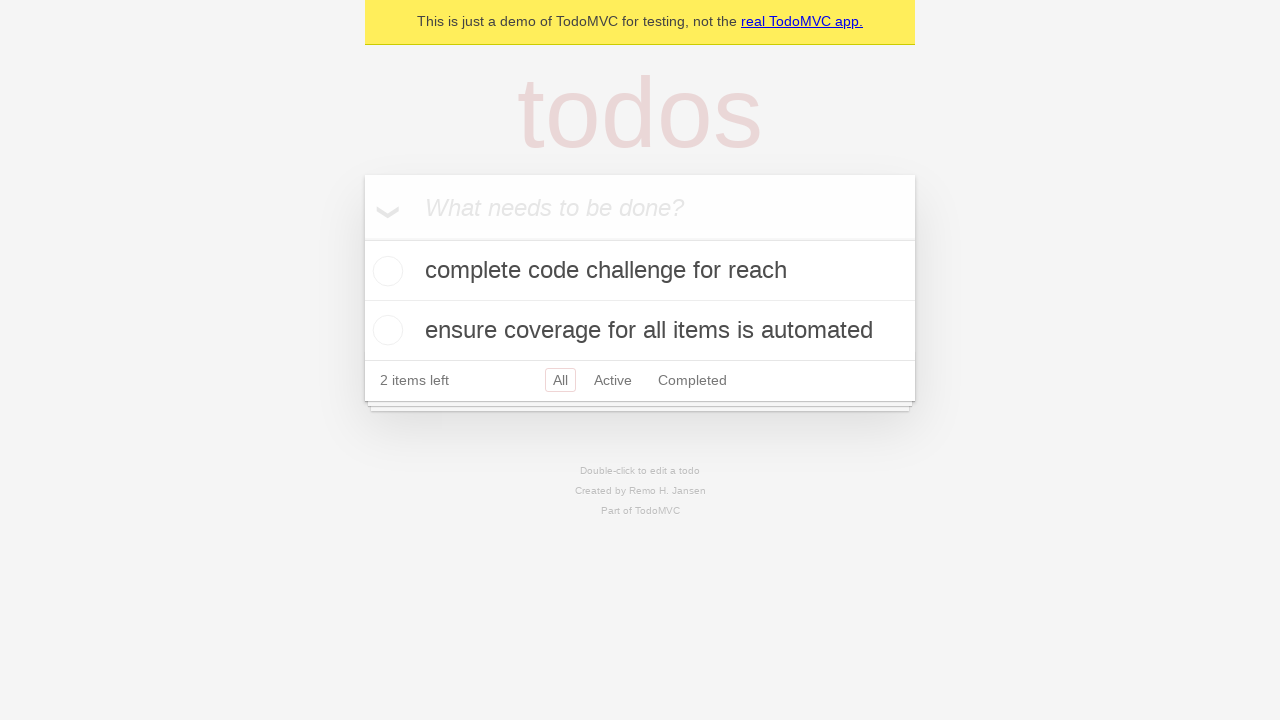

Filled new todo input with 'discuss solutions' on input.new-todo
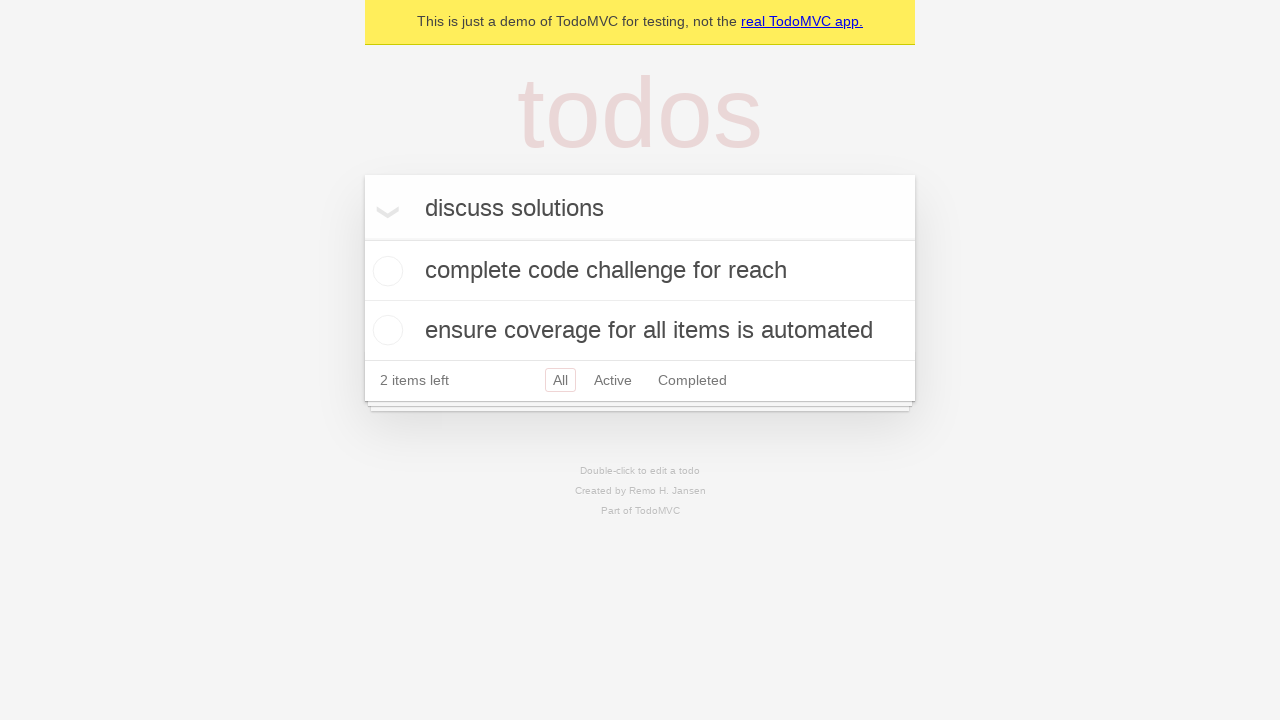

Pressed Enter to create todo item 'discuss solutions' on input.new-todo
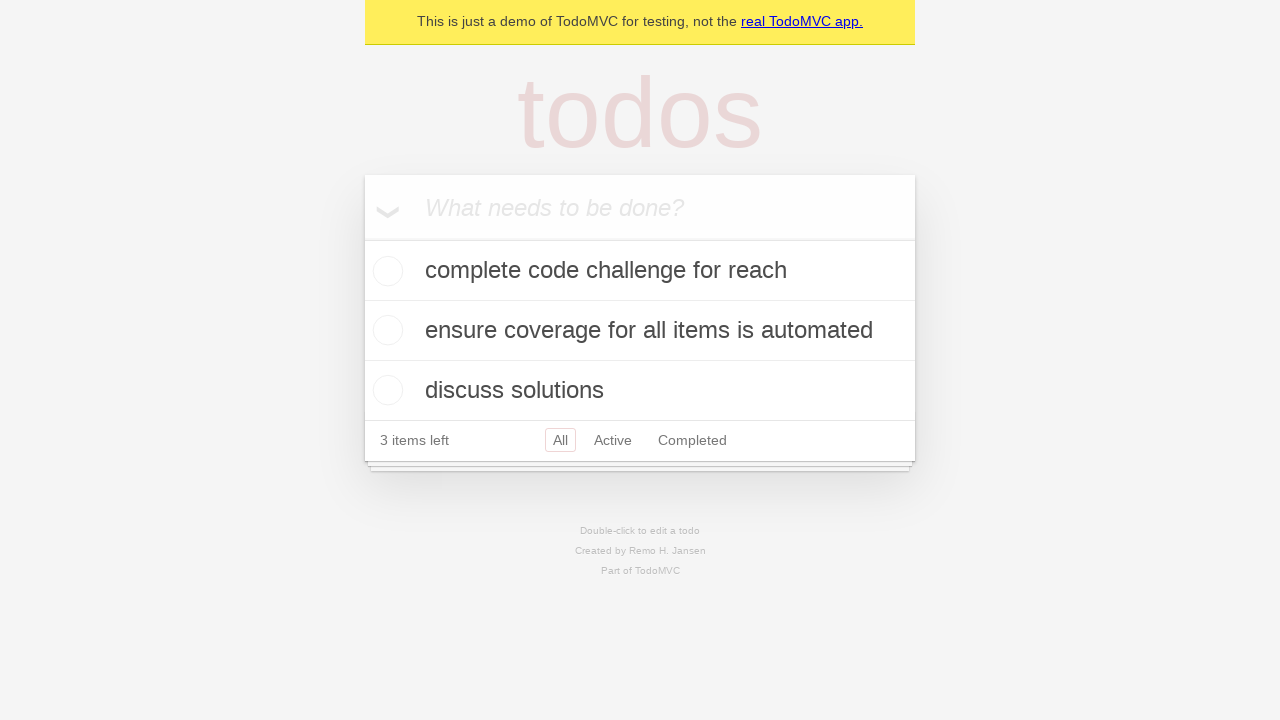

Clicked toggle-all checkbox to mark all items as completed at (362, 238) on input.toggle-all
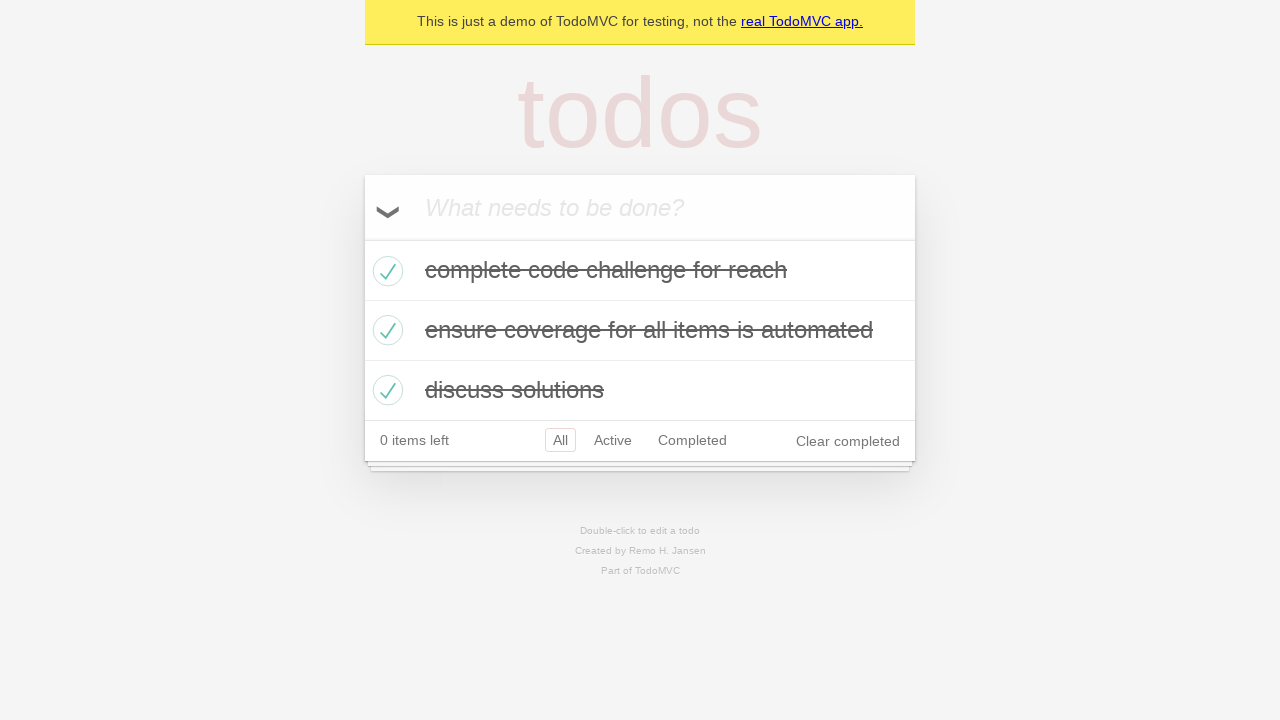

Clear completed button appeared on page
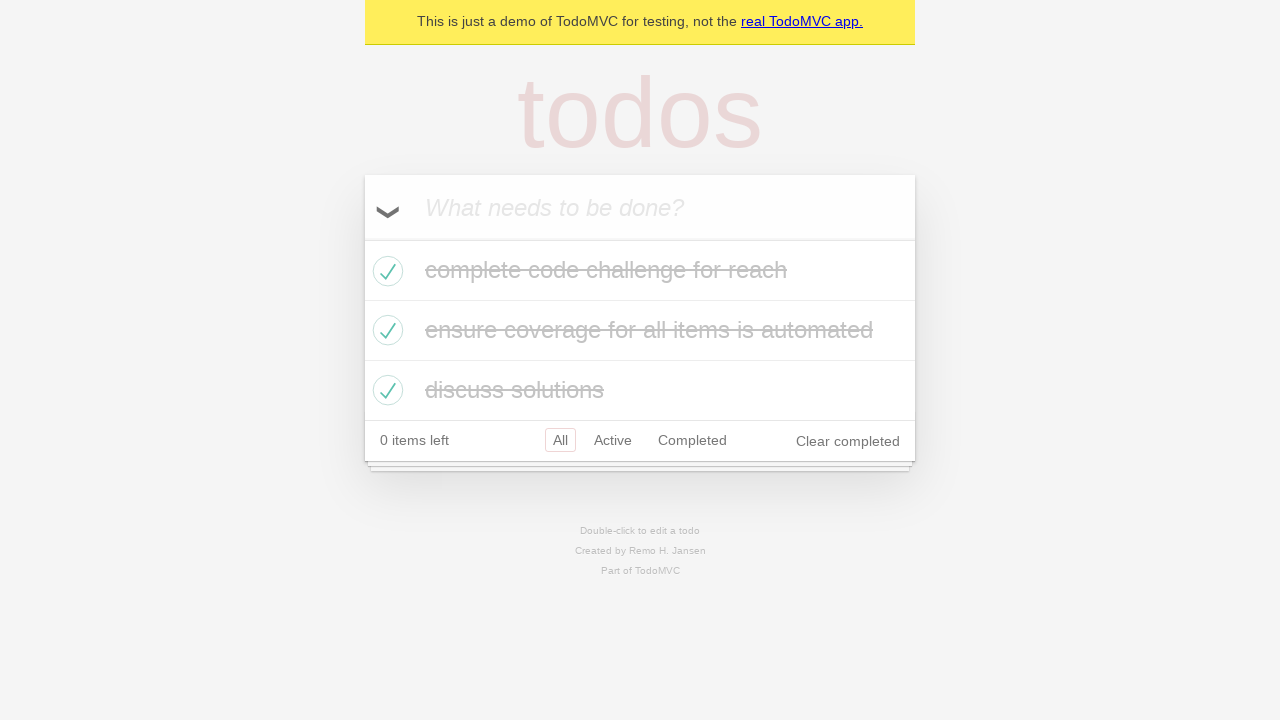

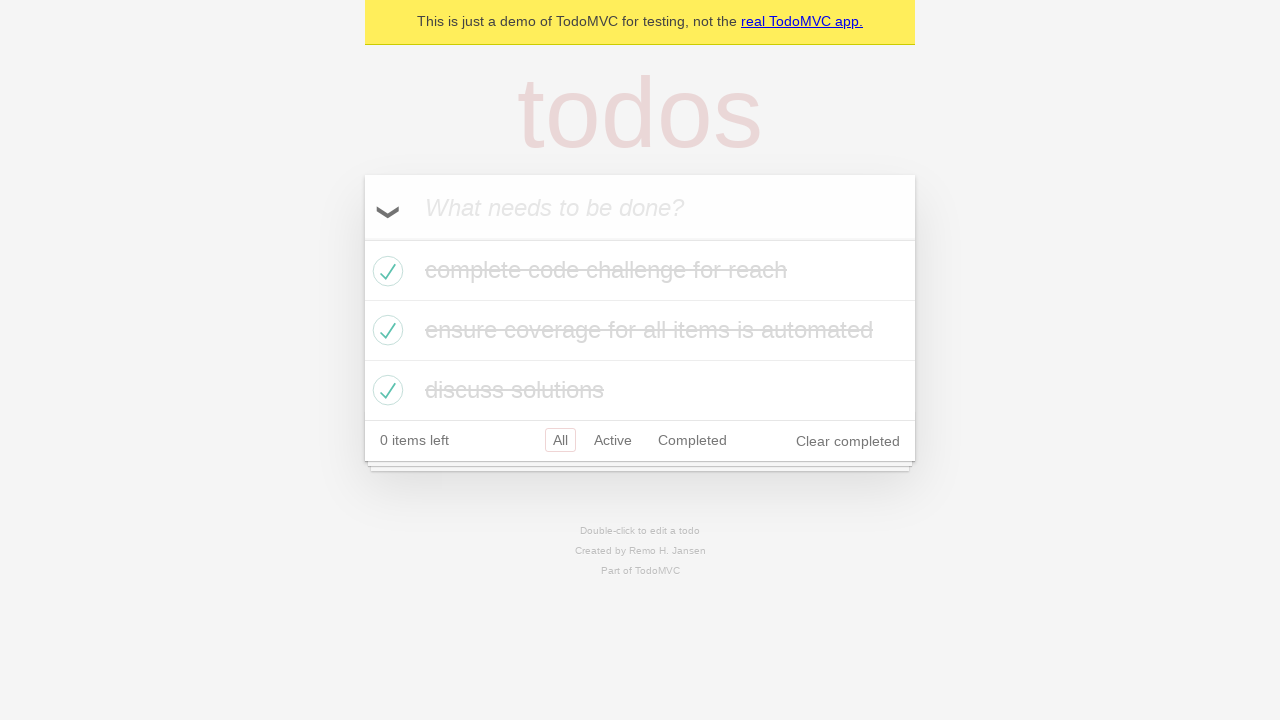